Navigates to the Jenkins homepage and maximizes the browser window

Starting URL: https://www.jenkins.io/

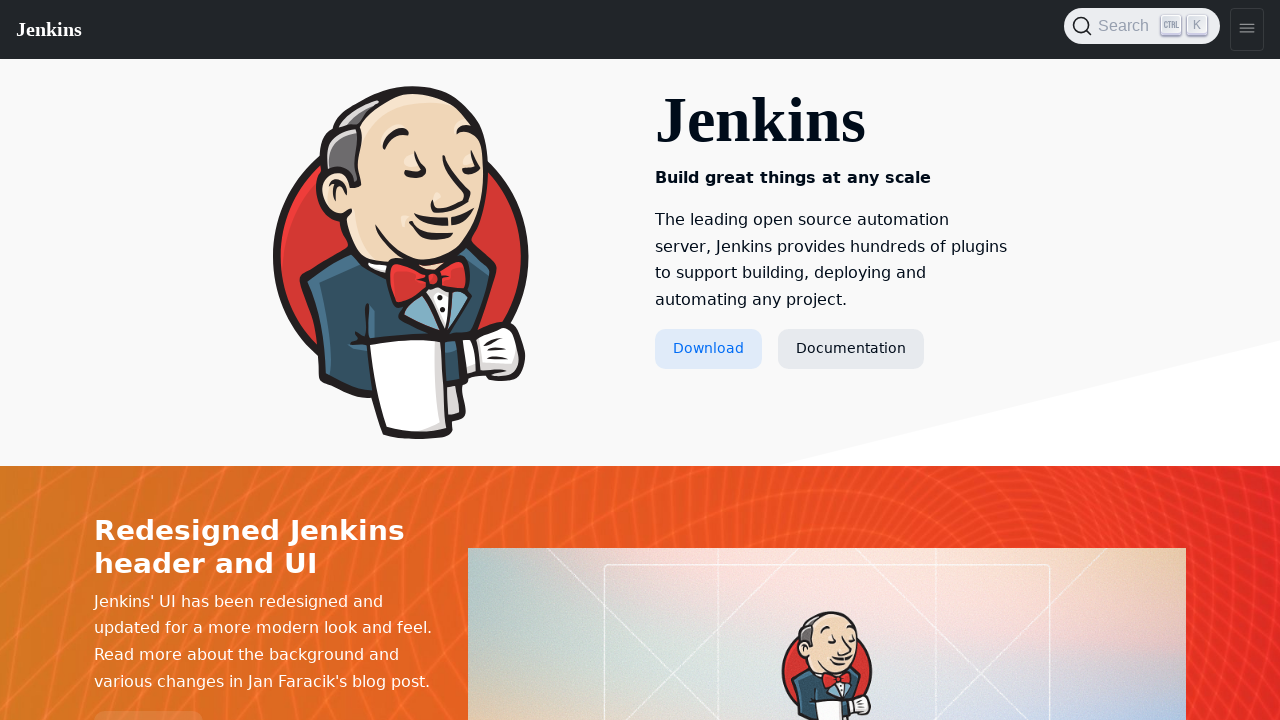

Navigated to Jenkins homepage
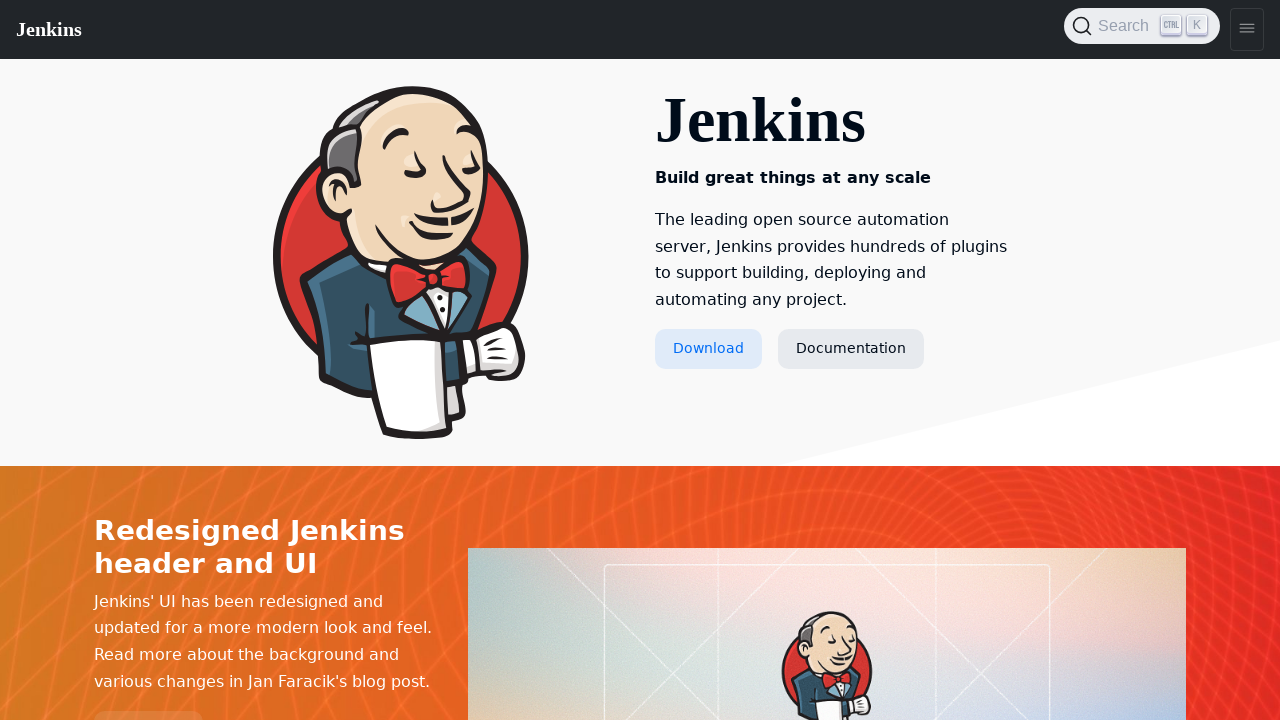

Maximized browser window to 1920x1080
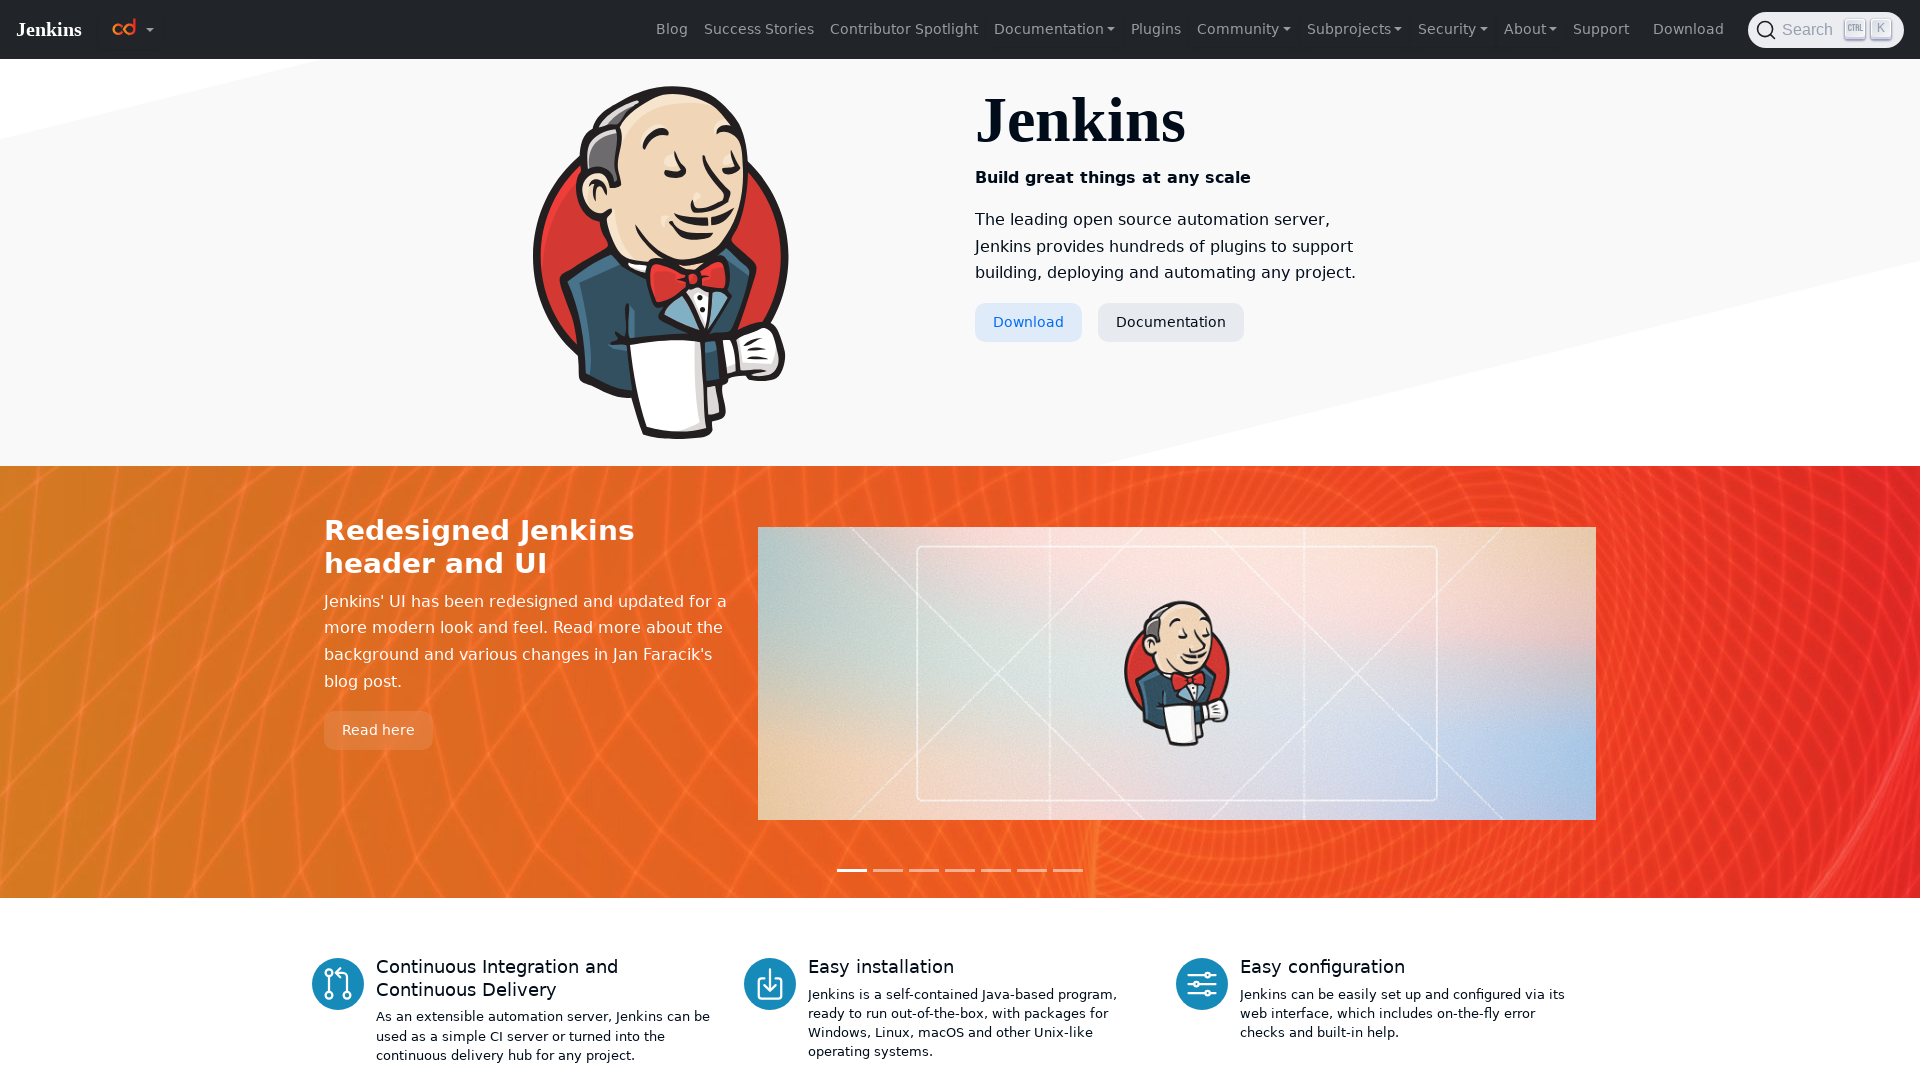

Page fully loaded (domcontentloaded)
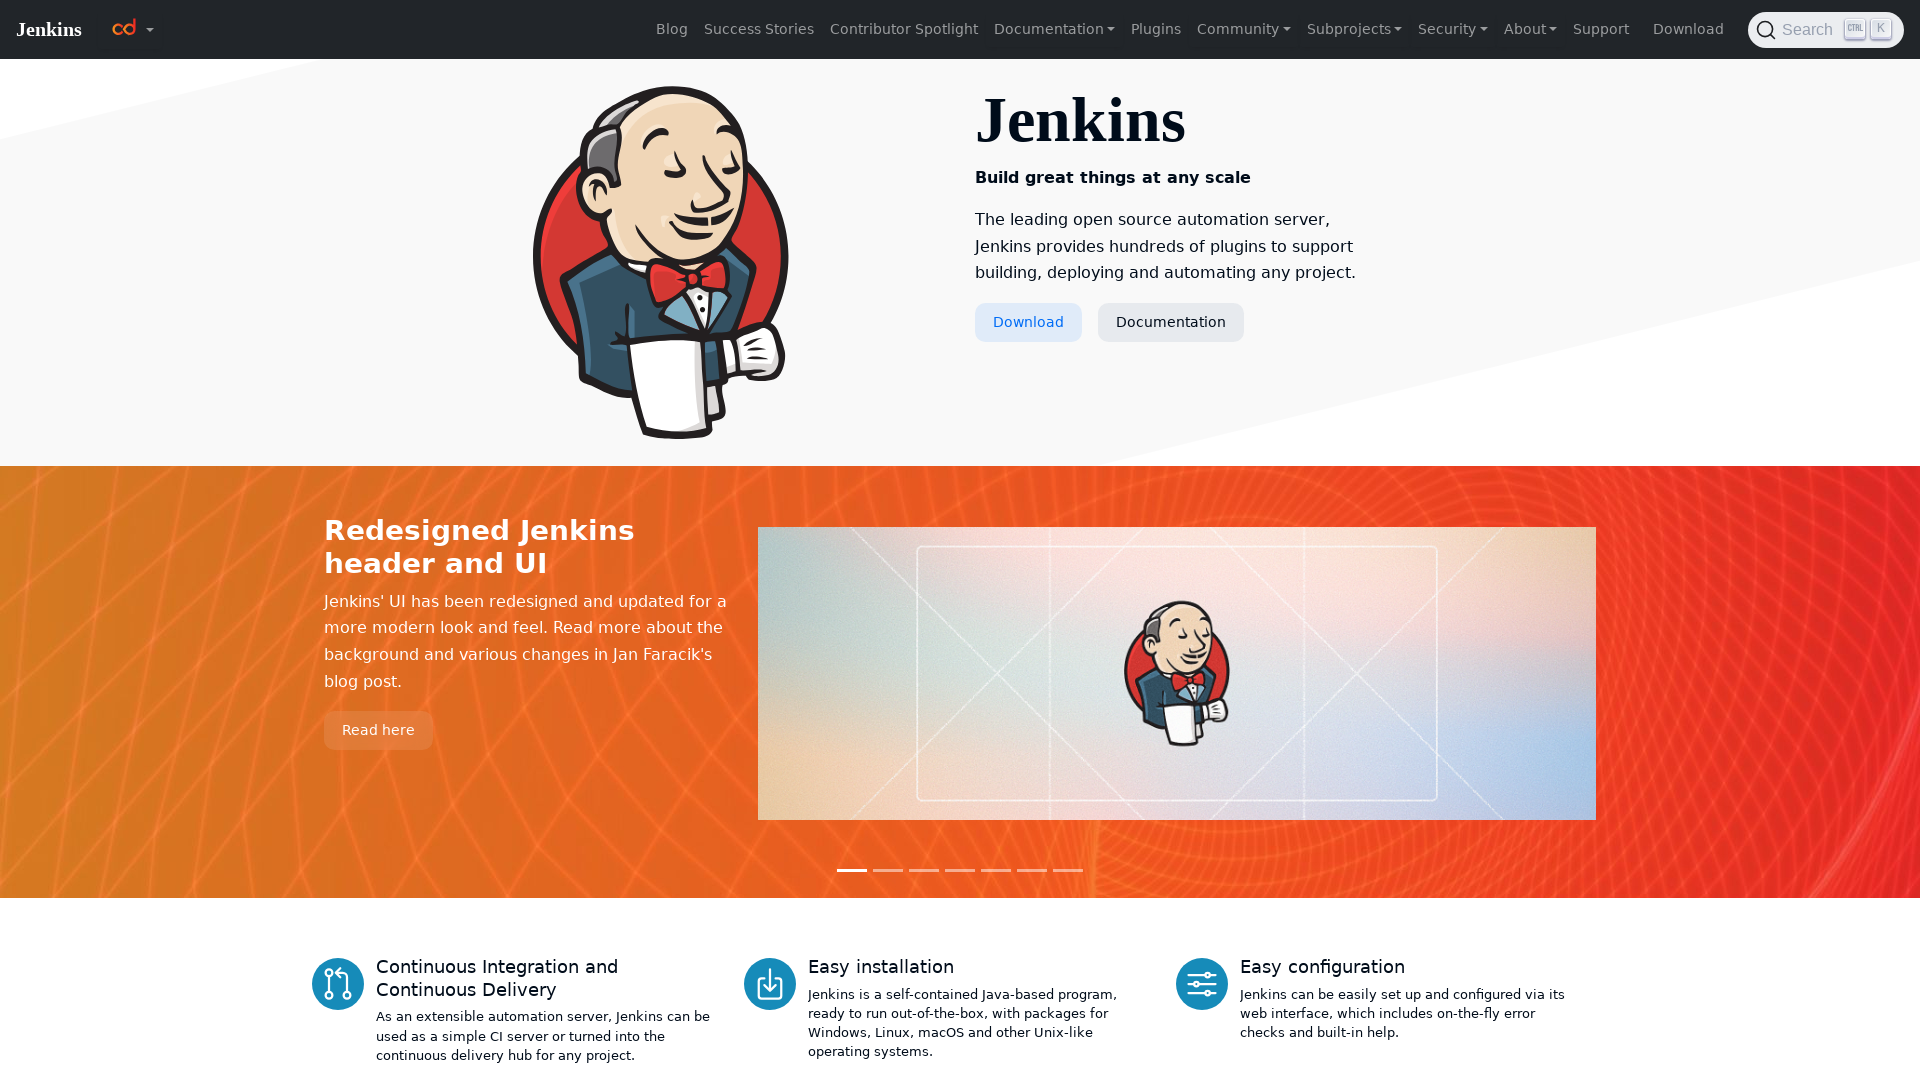

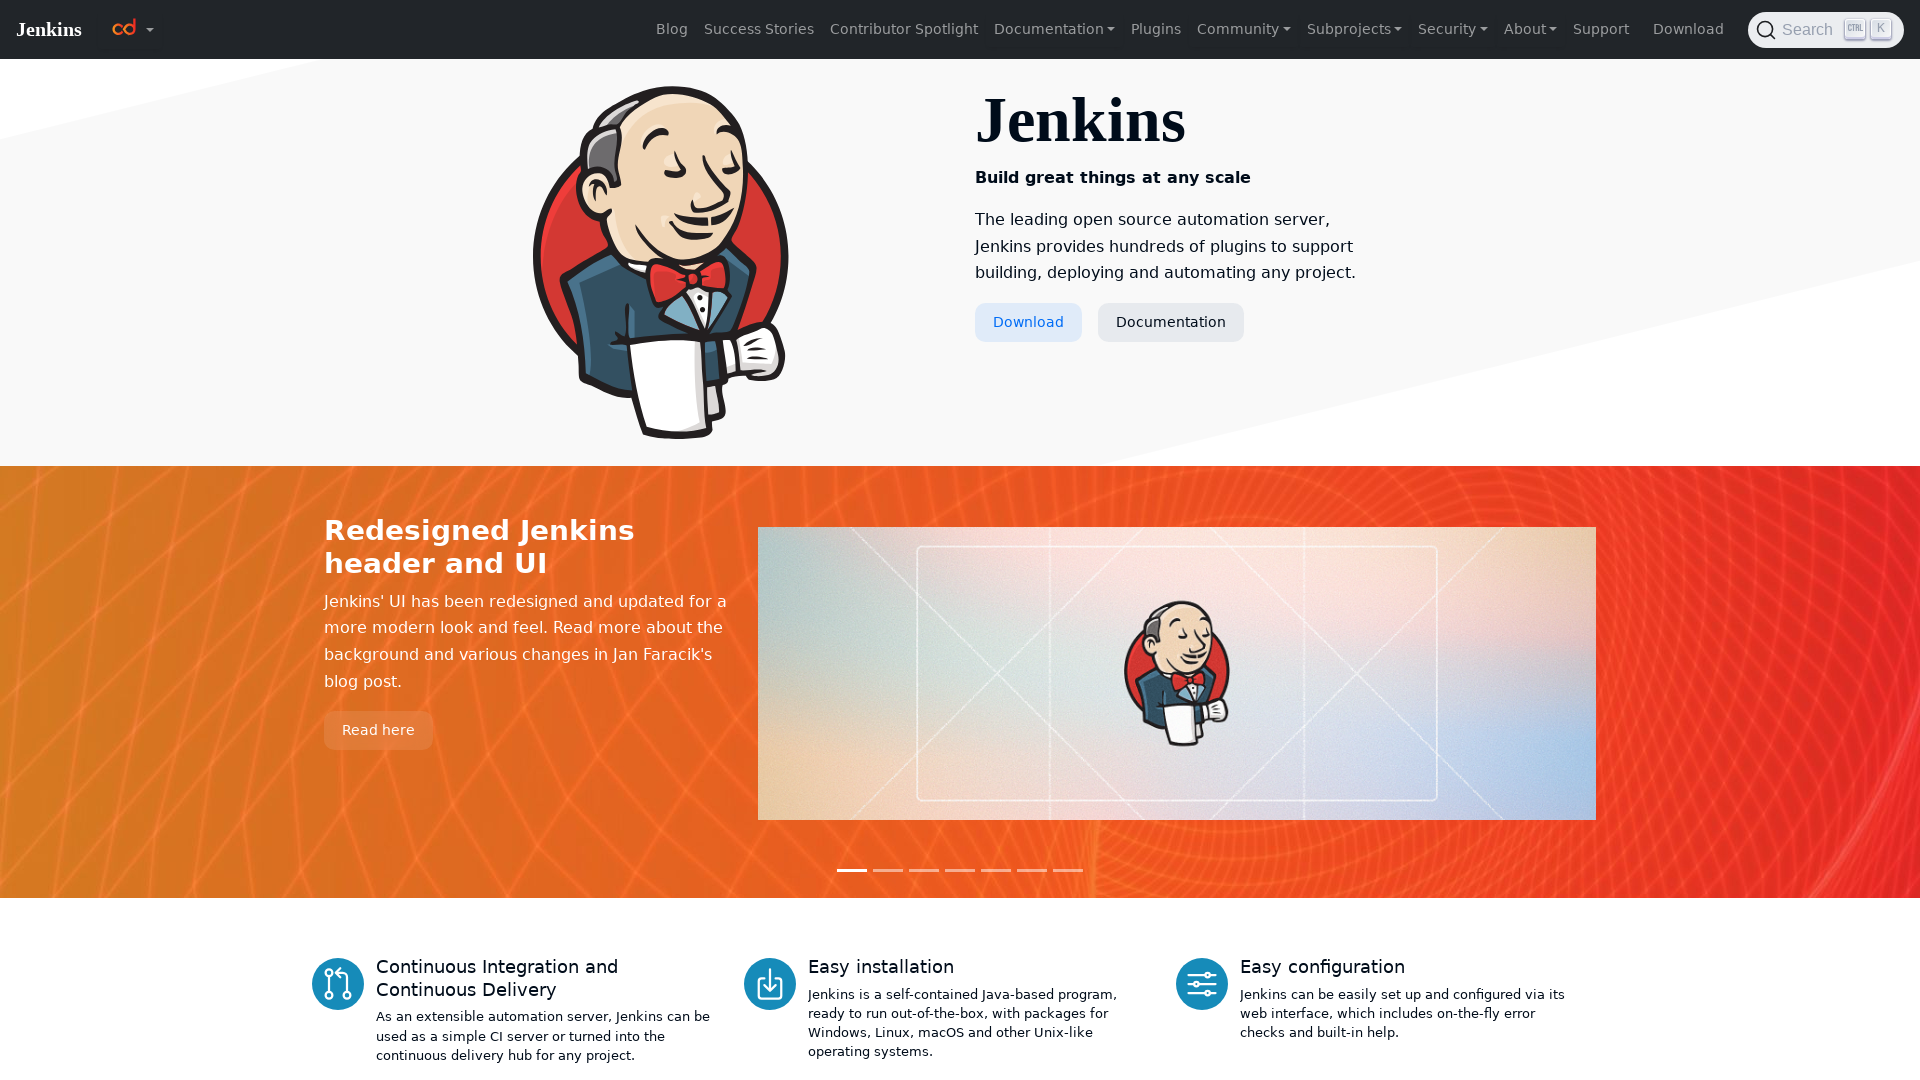